Tests handling of a confirmation alert dialog by clicking a button that triggers it and dismissing the dialog

Starting URL: https://testautomationpractice.blogspot.com/

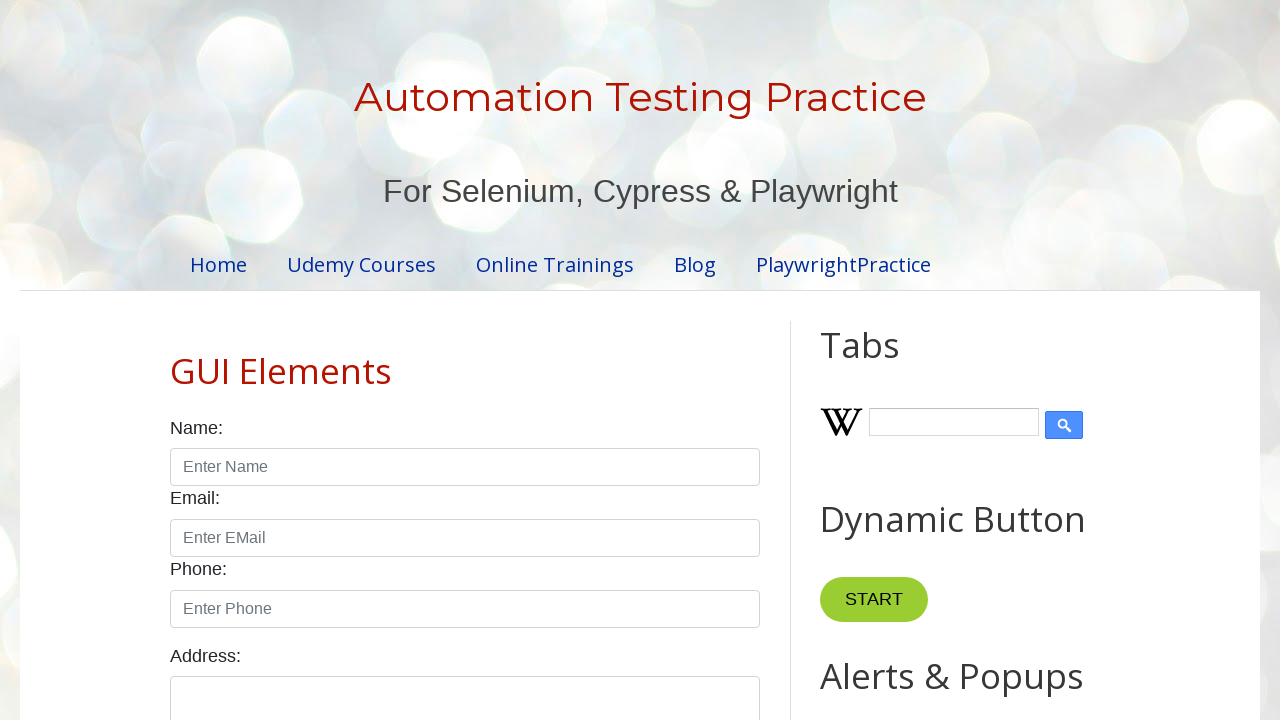

Set up dialog handler to dismiss confirmation alerts
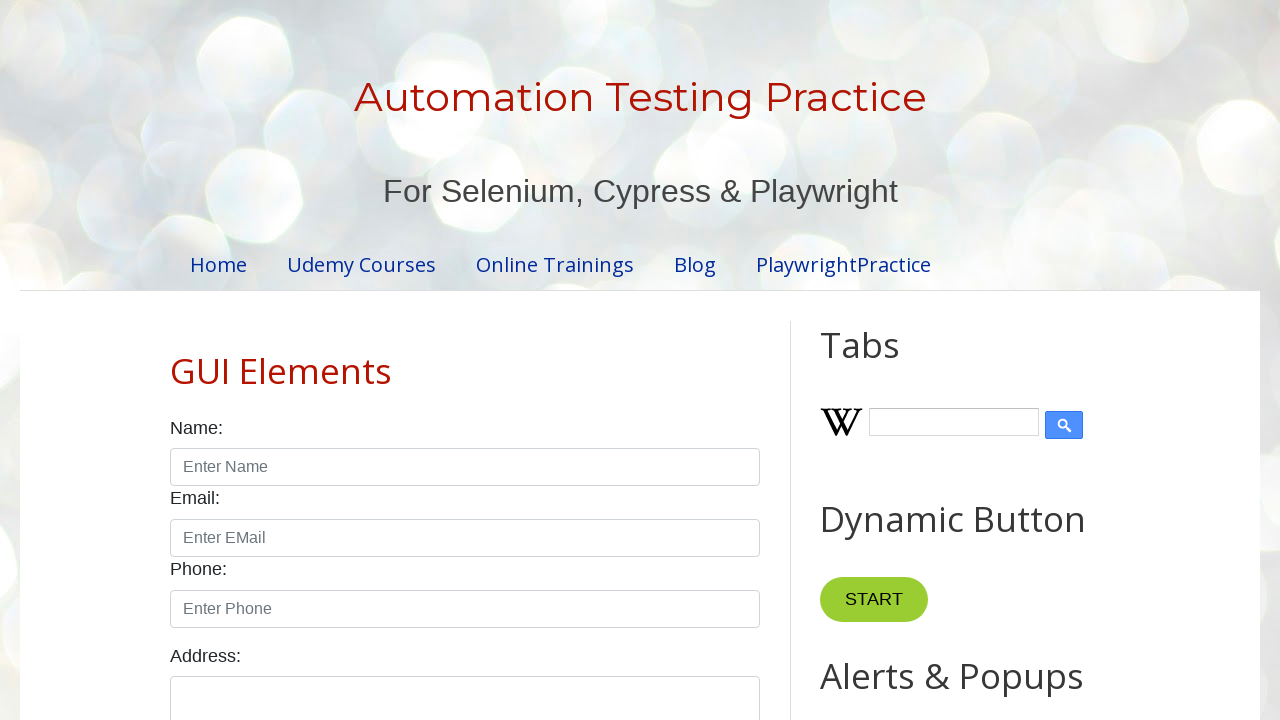

Clicked the Confirmation Alert button to trigger the dialog at (912, 360) on xpath=//button[text()="Confirmation Alert"]
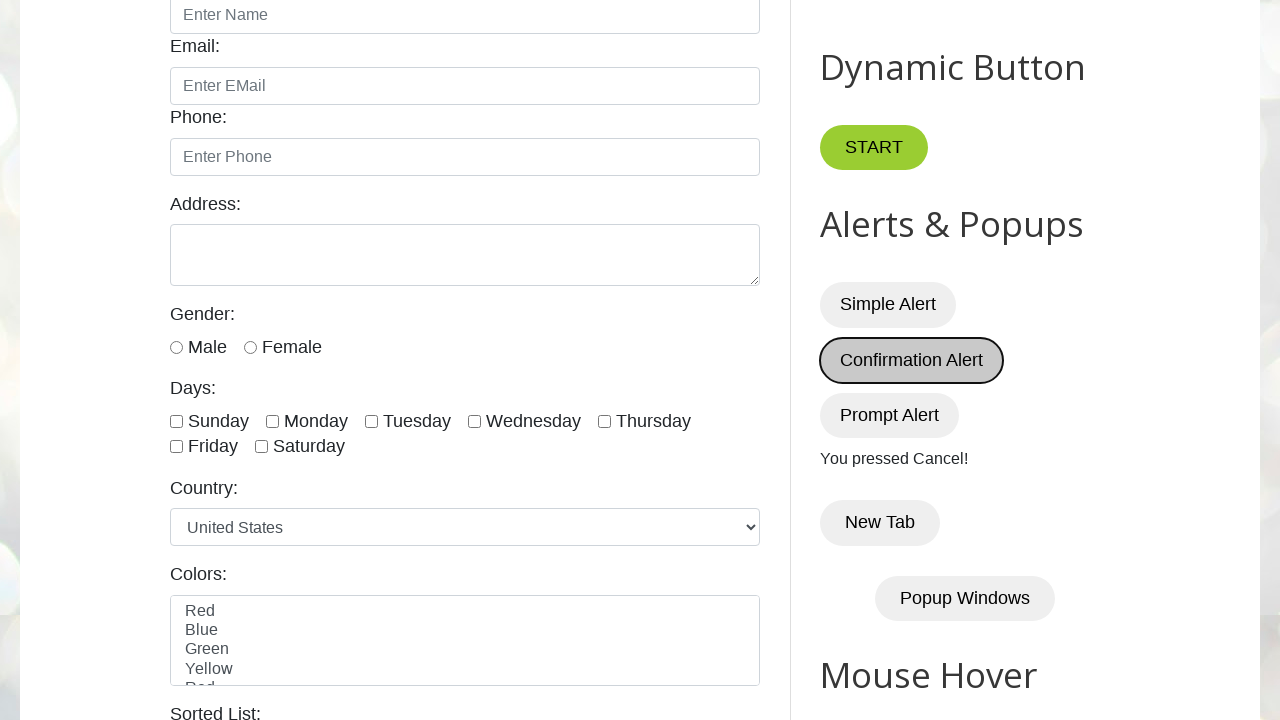

Waited 500ms for dialog interaction to complete
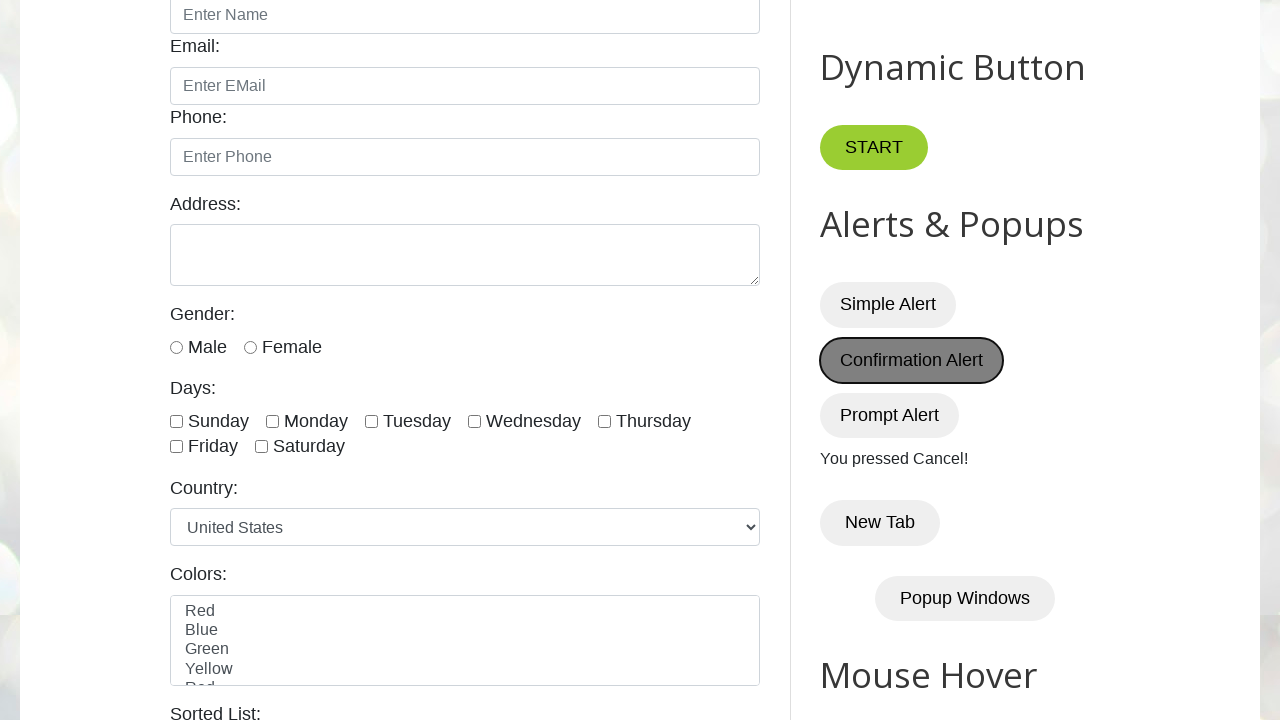

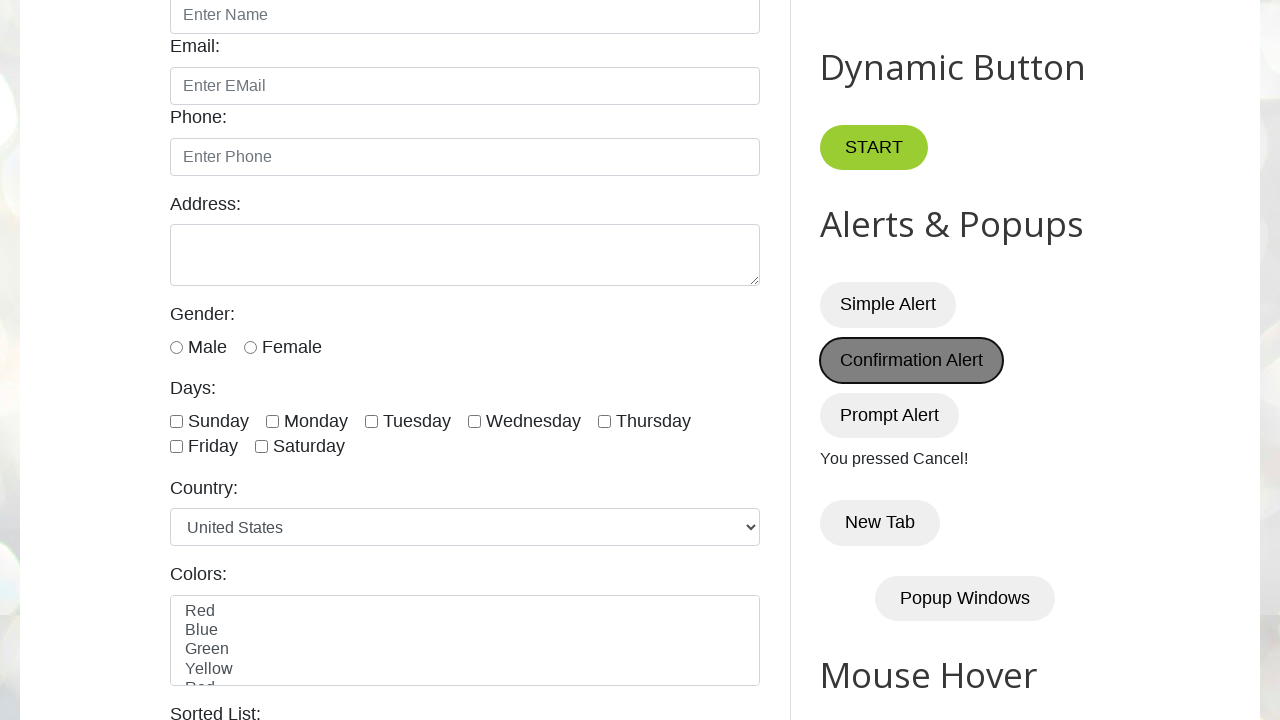